Tests various checkbox interactions including basic checkboxes, Ajax notifications, language selection, tri-state checkboxes, toggle switches, and multi-select dropdown on a checkbox demo page

Starting URL: https://leafground.com/checkbox.xhtml

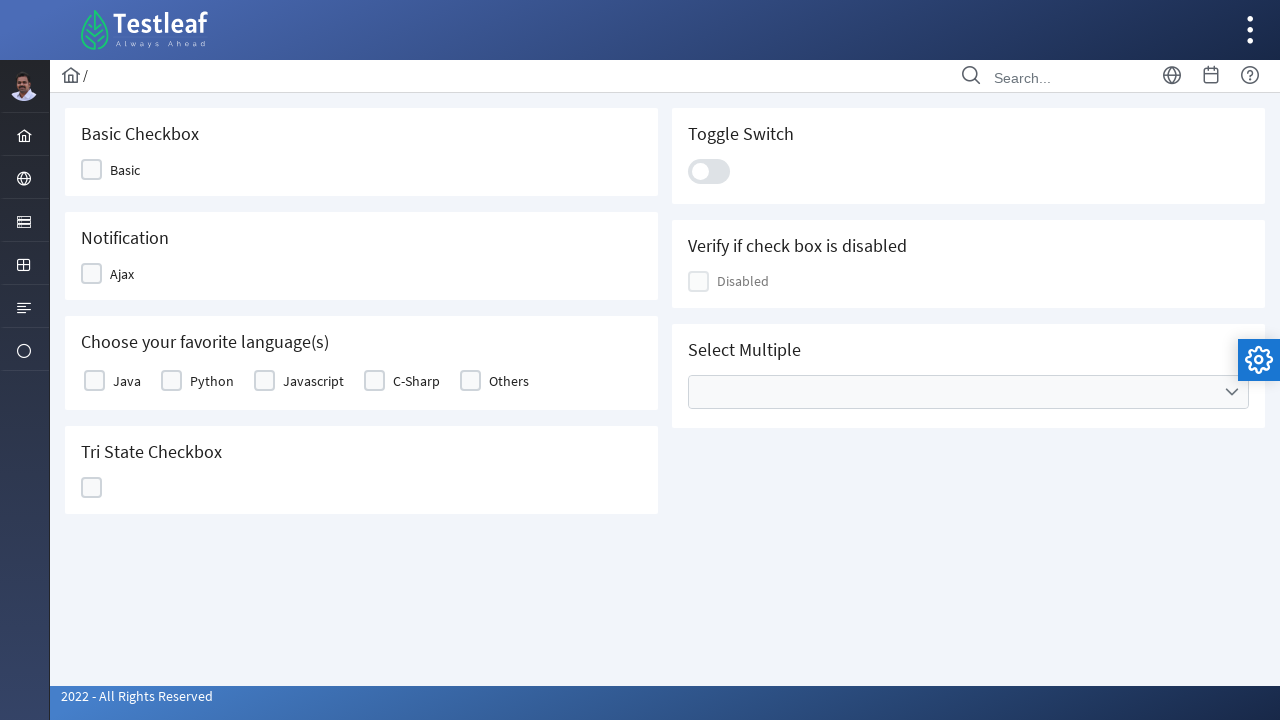

Clicked Basic checkbox at (125, 170) on xpath=//span[text()='Basic']
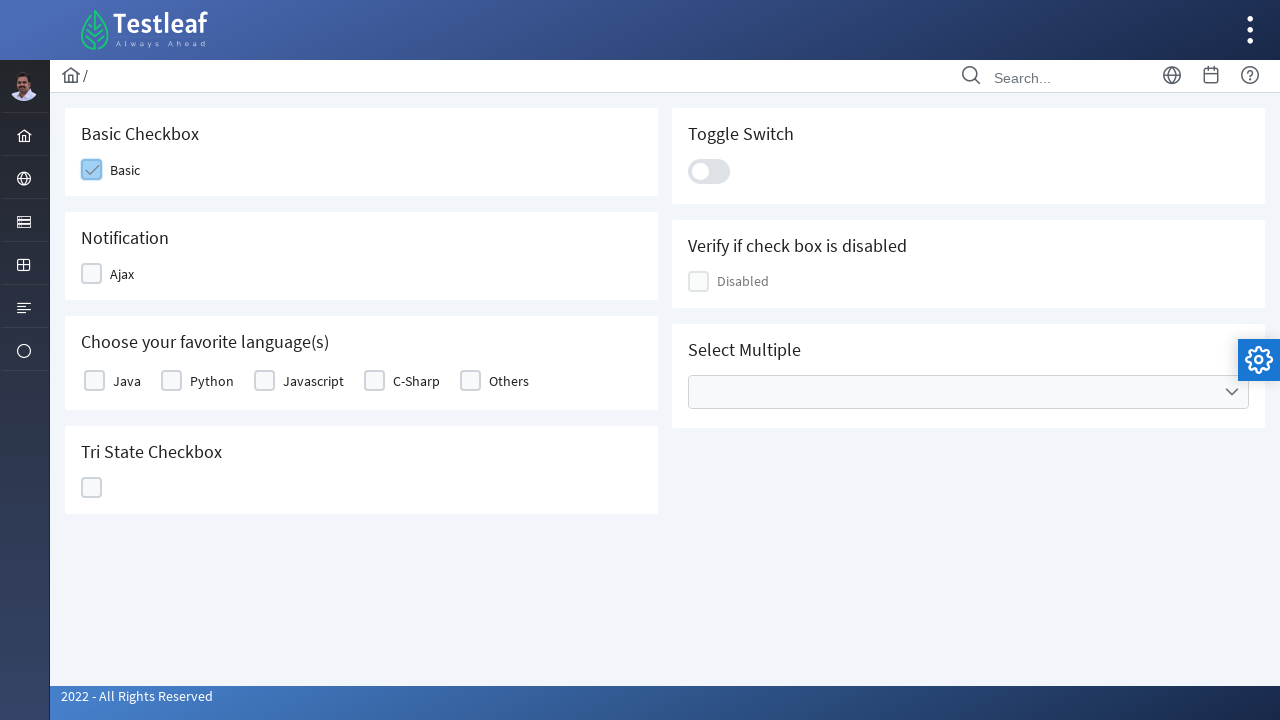

Clicked Ajax checkbox at (122, 274) on xpath=//span[text()='Ajax']
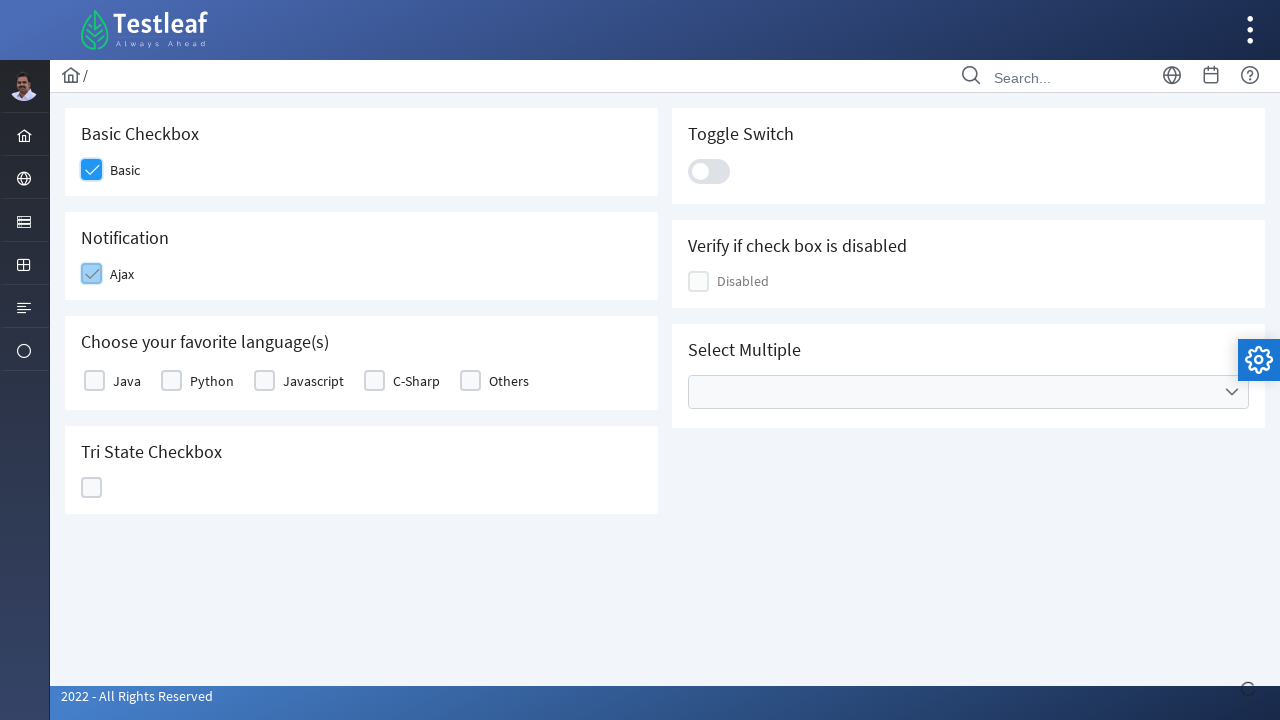

Ajax notification appeared
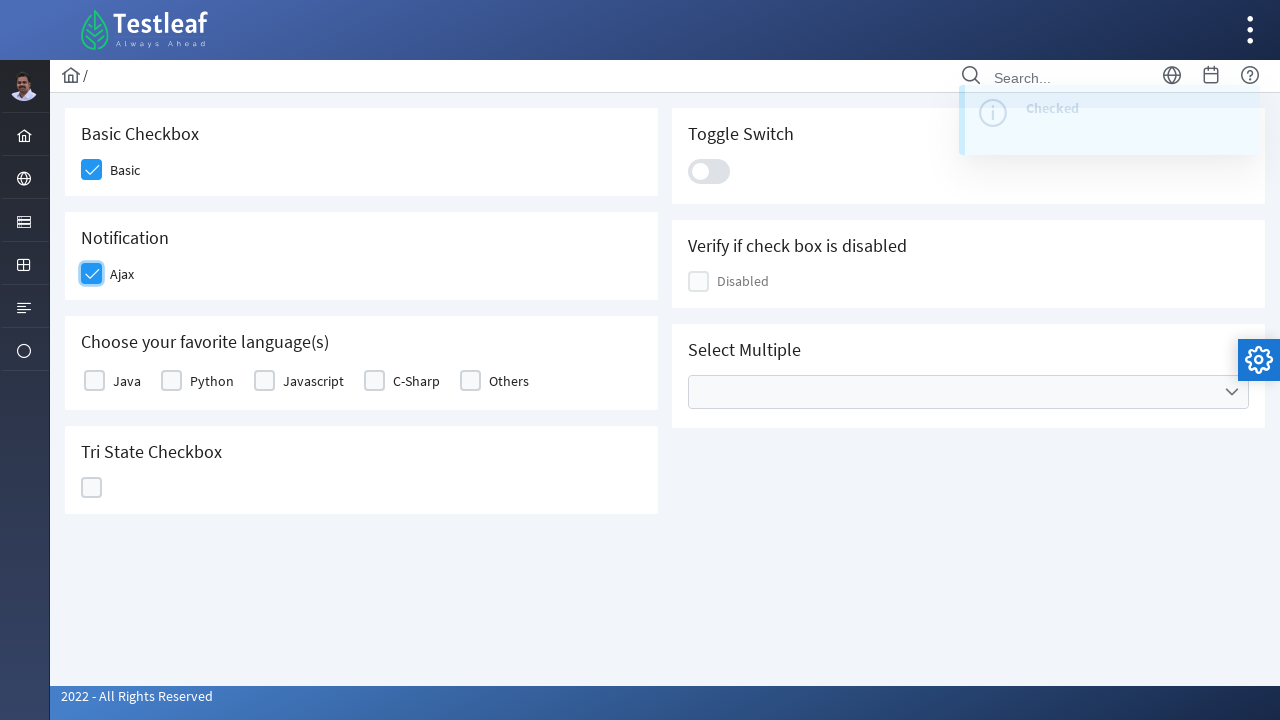

Selected Python as favorite language at (212, 381) on xpath=//label[text()='Python']
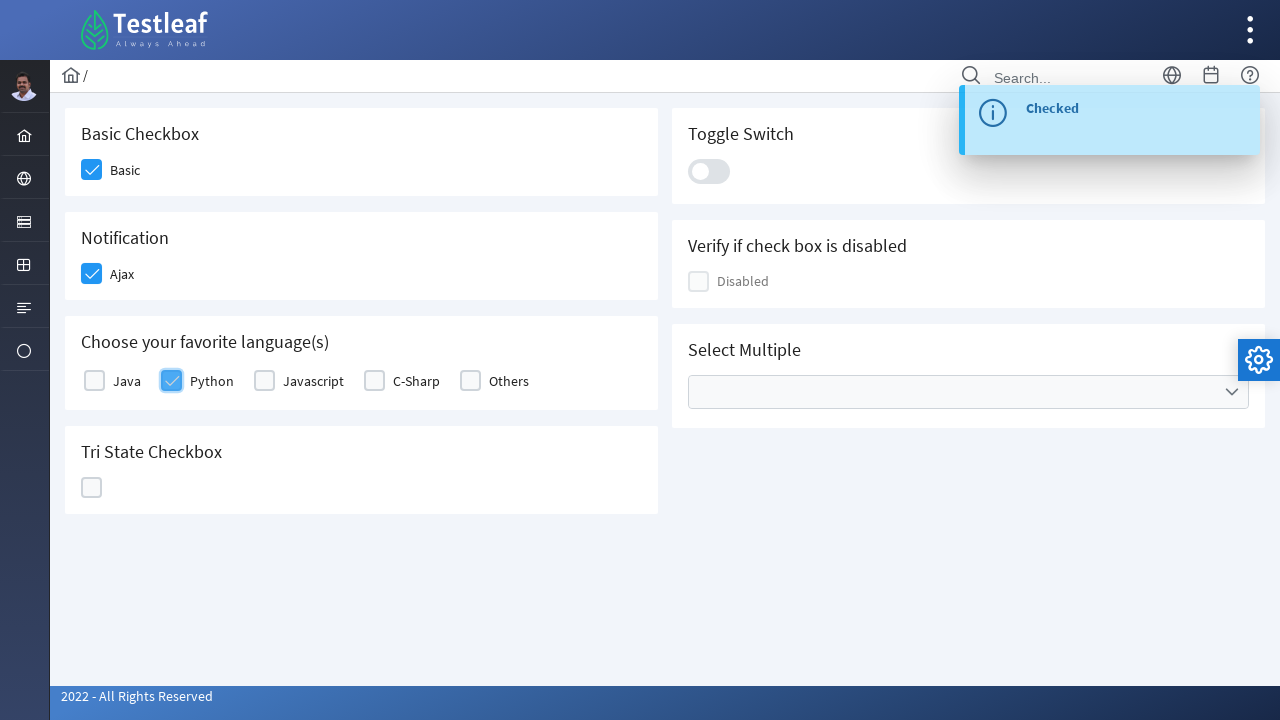

Clicked TriState checkbox at (92, 488) on xpath=(//div[@id='j_idt87:ajaxTriState']//div)[2]
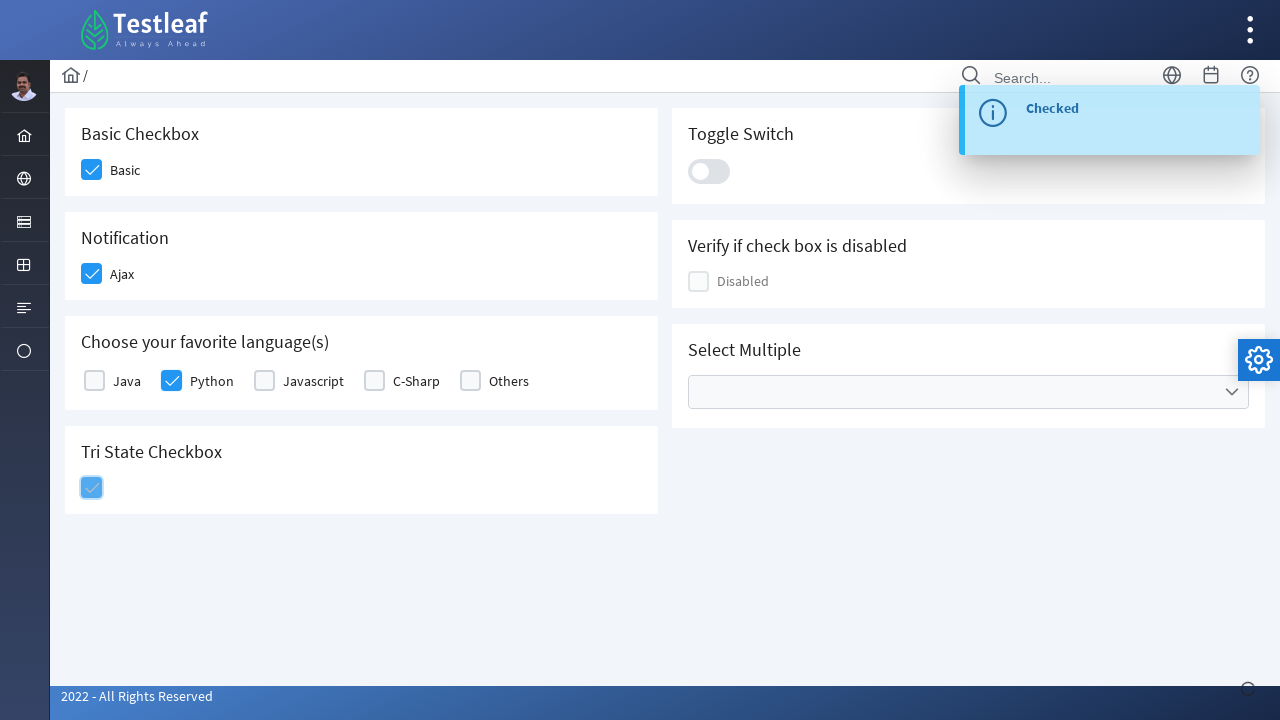

Clicked Toggle Switch at (709, 171) on xpath=//div[@class='ui-toggleswitch-slider']
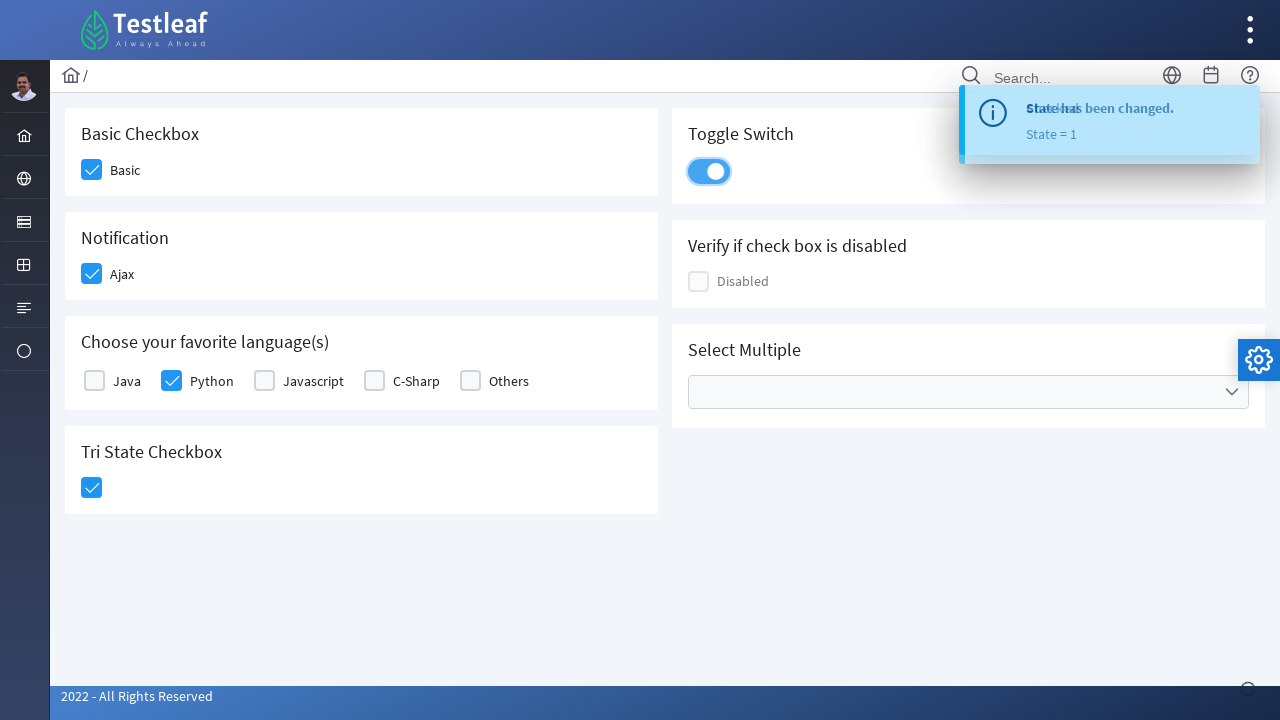

Toggle switch notification appeared
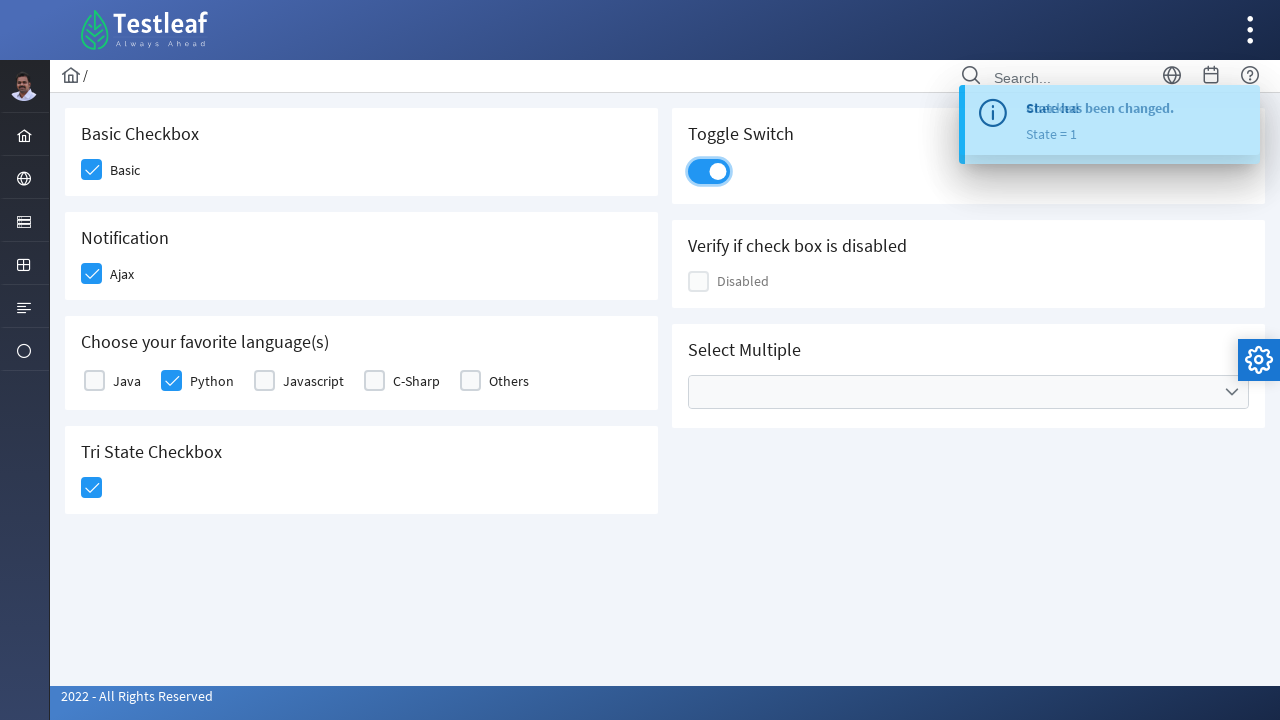

Verified disabled checkbox is present
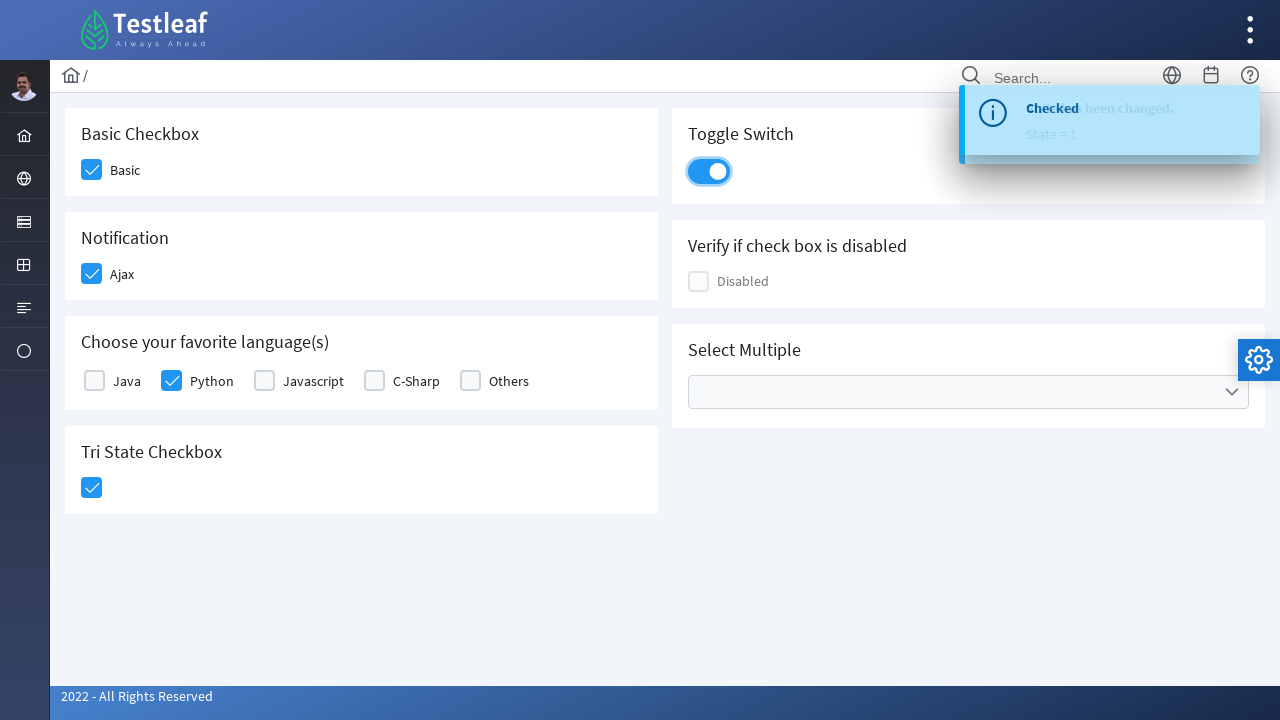

Opened multi-select city dropdown at (1232, 392) on xpath=//span[@class='ui-icon ui-icon-triangle-1-s']
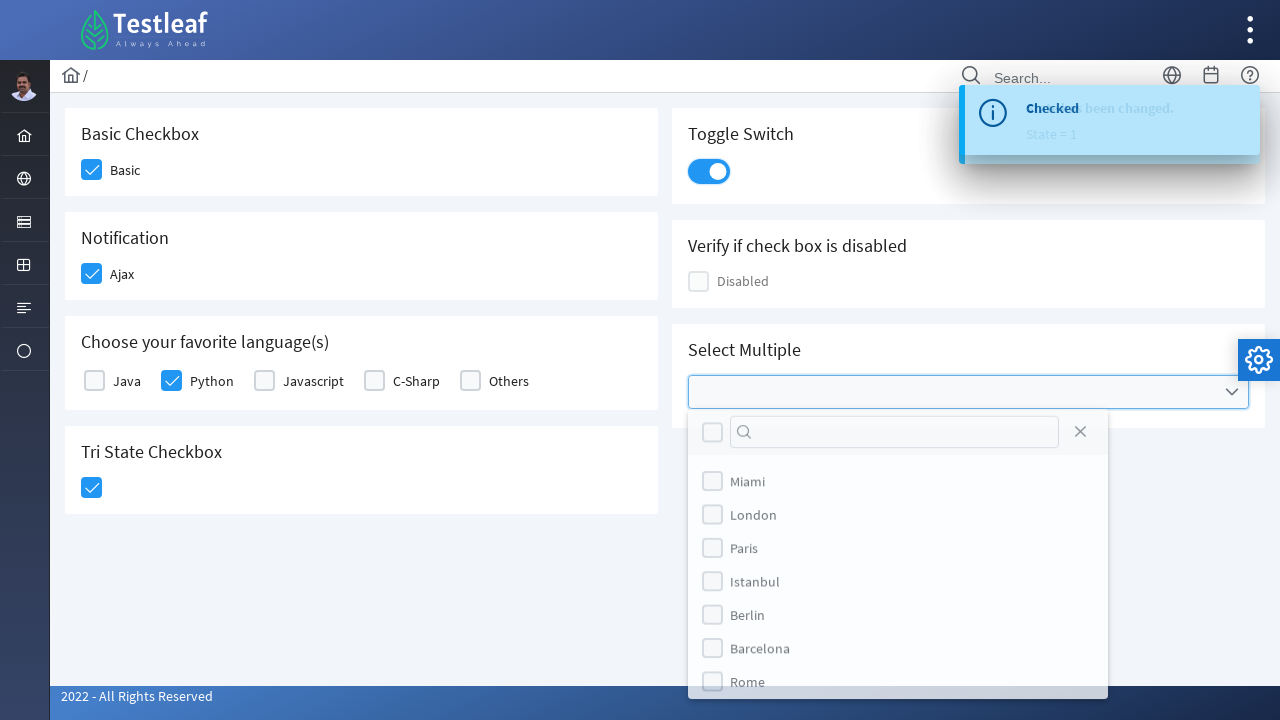

Filtered dropdown options for 'Miami' on xpath=//input[@aria-label='Filter Input']
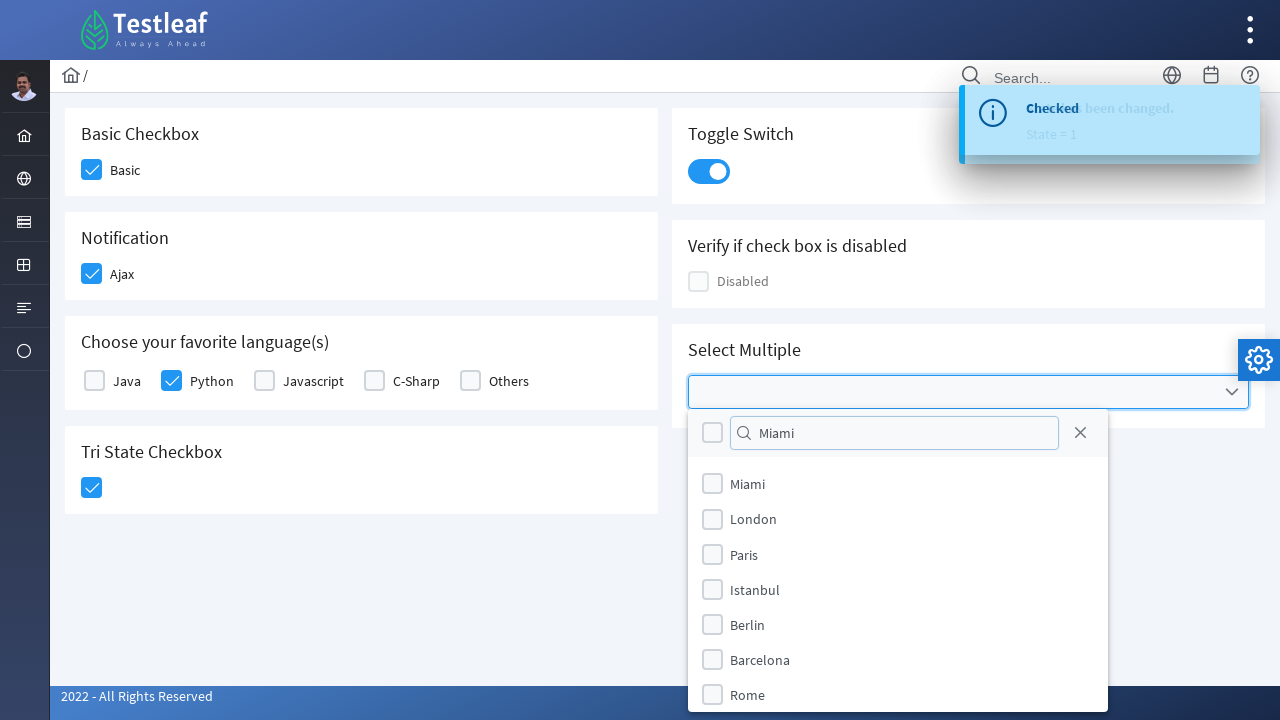

Selected Miami from filtered options at (712, 433) on xpath=//input[@aria-label='Select All'and@type='checkbox']/following::div
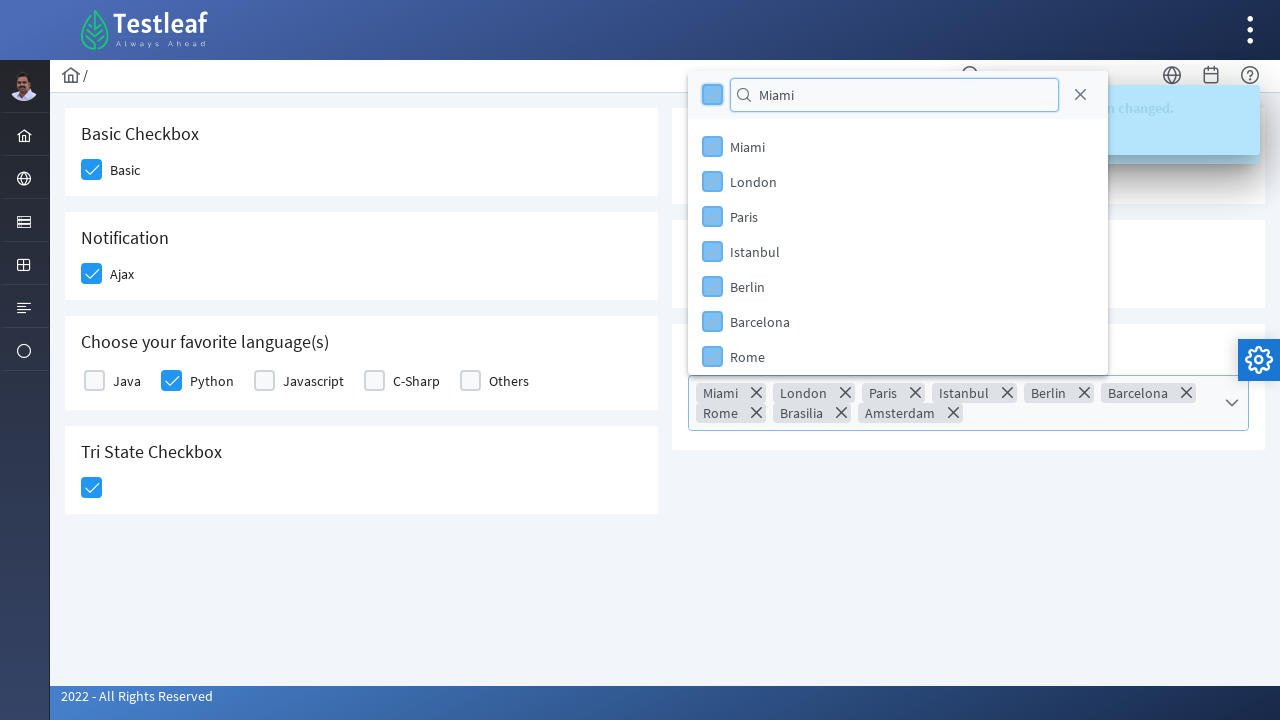

Closed multi-select city dropdown at (1080, 95) on xpath=//span[@class='ui-icon ui-icon-circle-close']
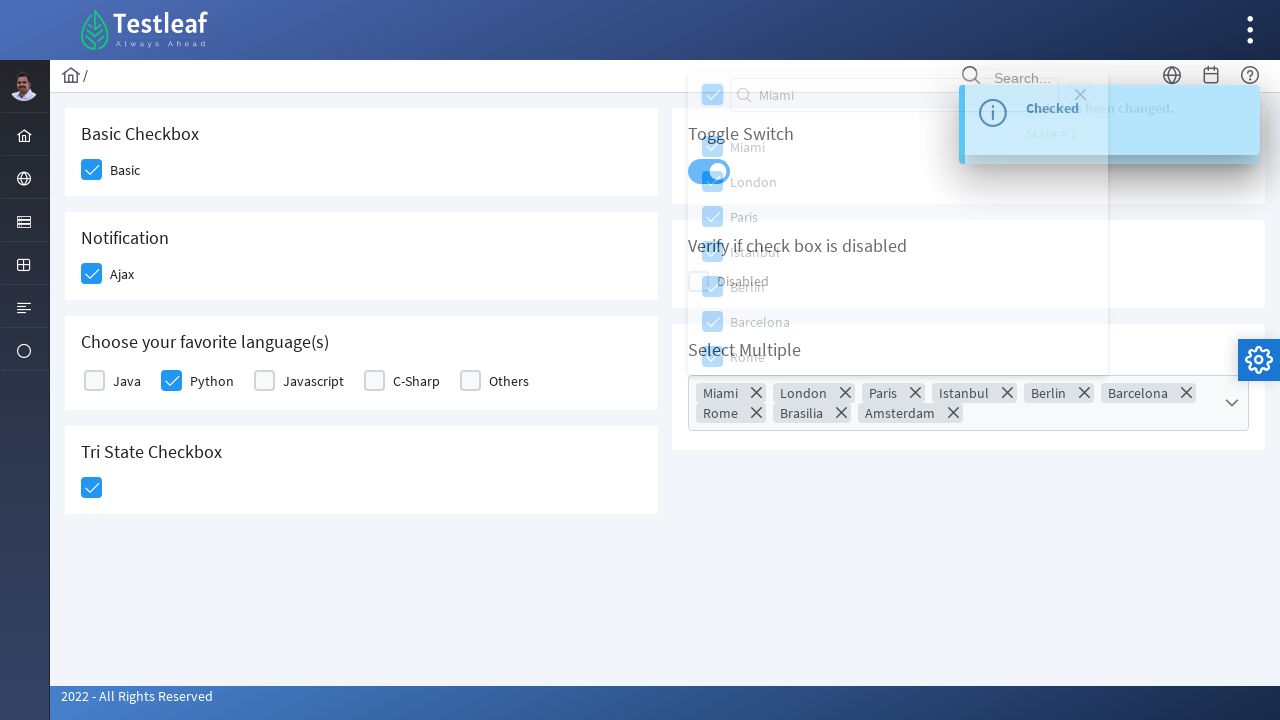

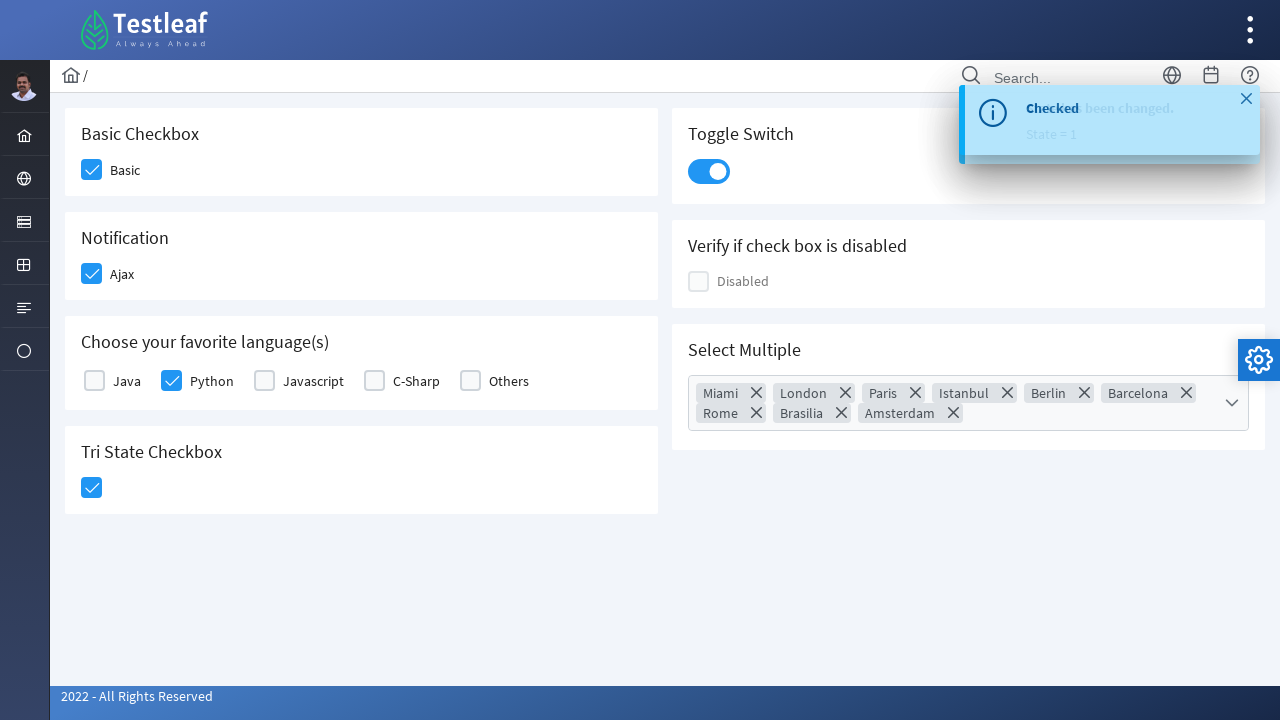